Tests dynamic controls by clicking Remove button, waiting for "It's gone!" message with explicit wait, then clicking Add button and verifying "It's back!" message appears

Starting URL: https://the-internet.herokuapp.com/dynamic_controls

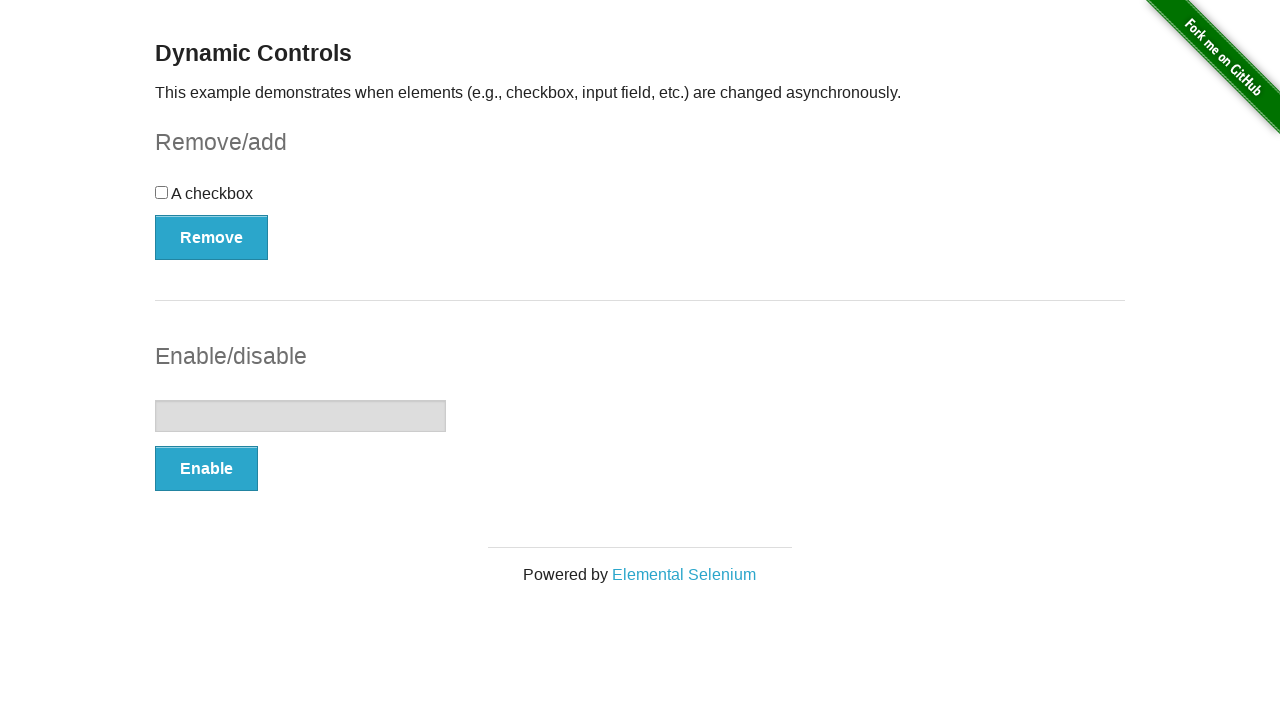

Clicked Remove button at (212, 237) on xpath=//button[text()='Remove']
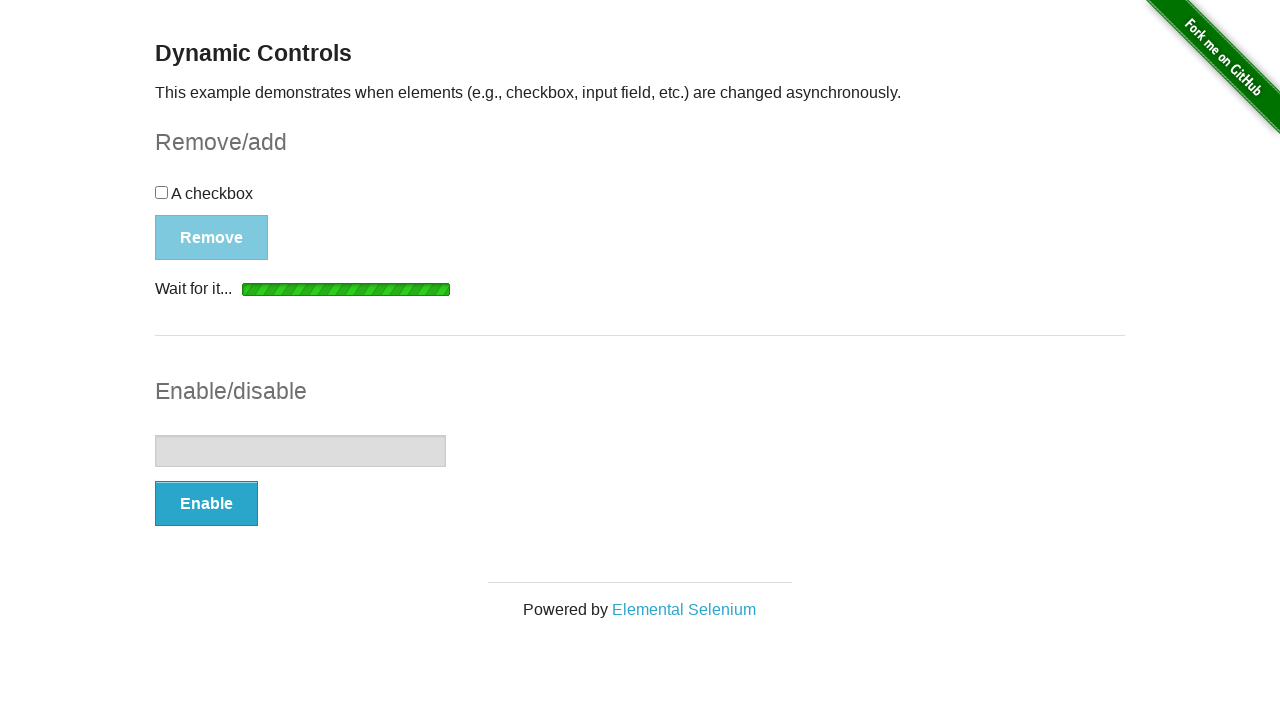

Waited for 'It's gone!' message to be visible
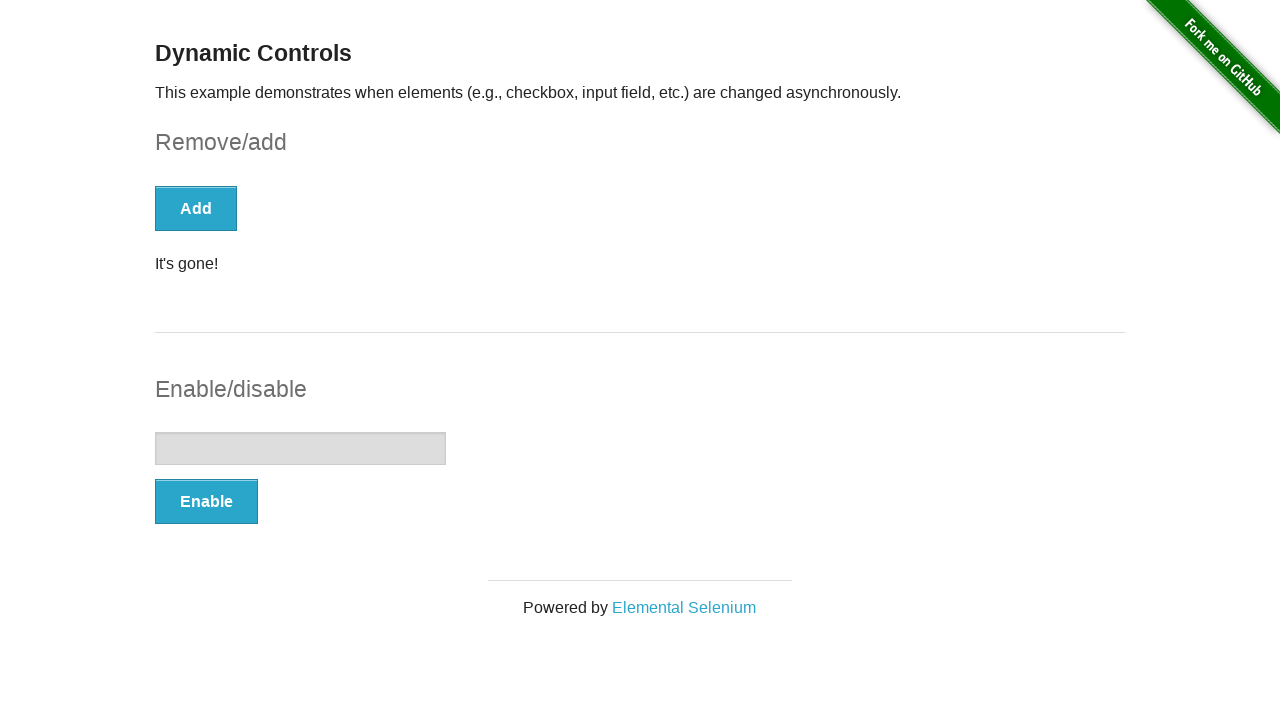

Verified 'It's gone!' message is visible
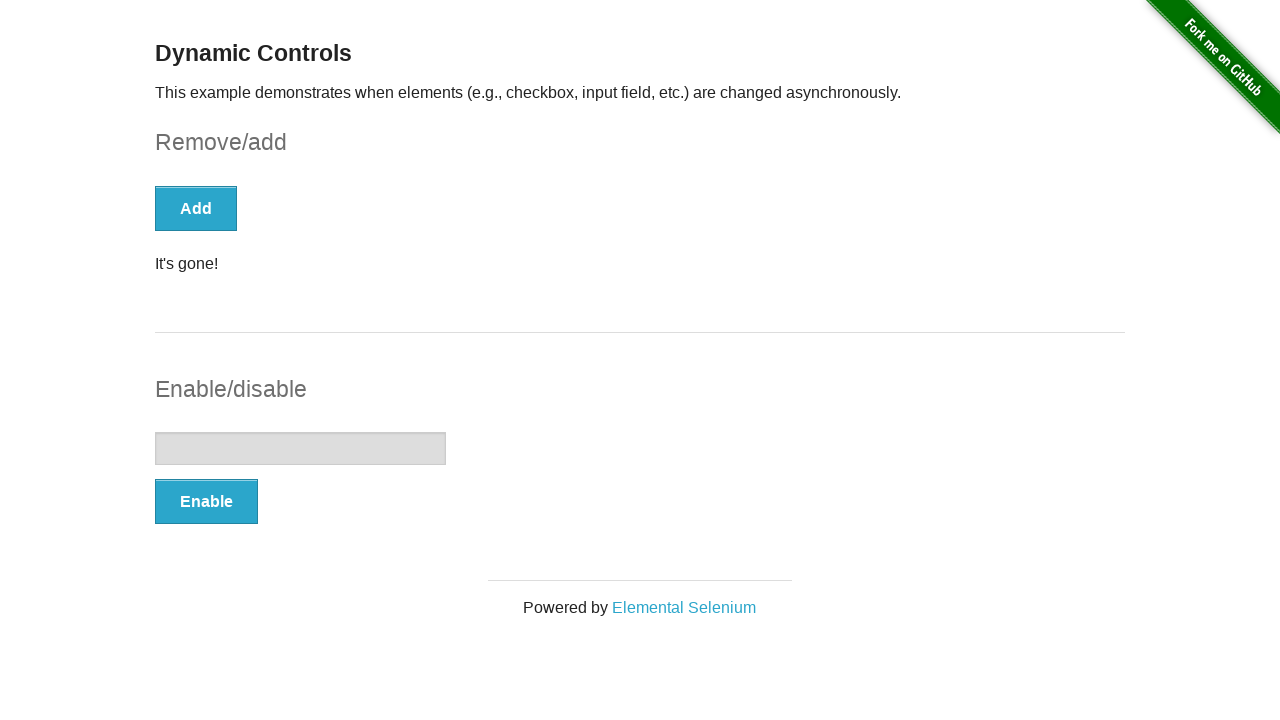

Clicked Add button at (196, 208) on xpath=//button[text()='Add']
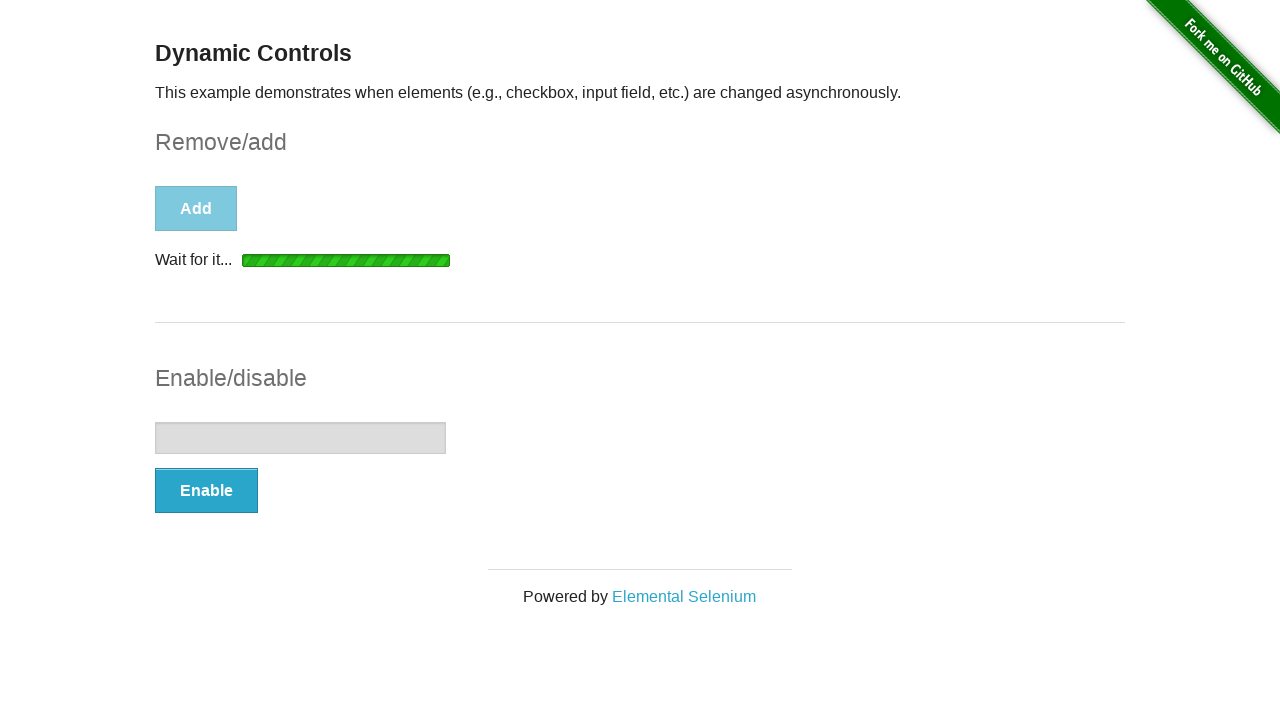

Waited for 'It's back!' message to be visible
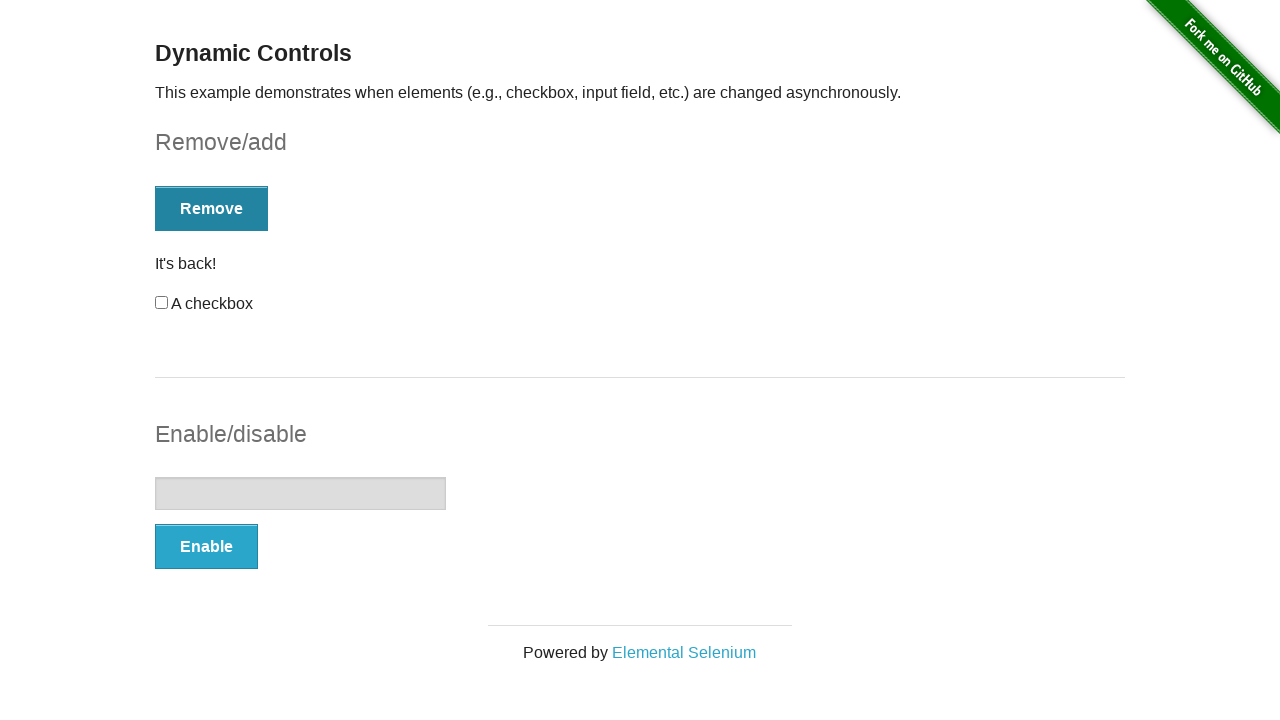

Verified 'It's back!' message is visible
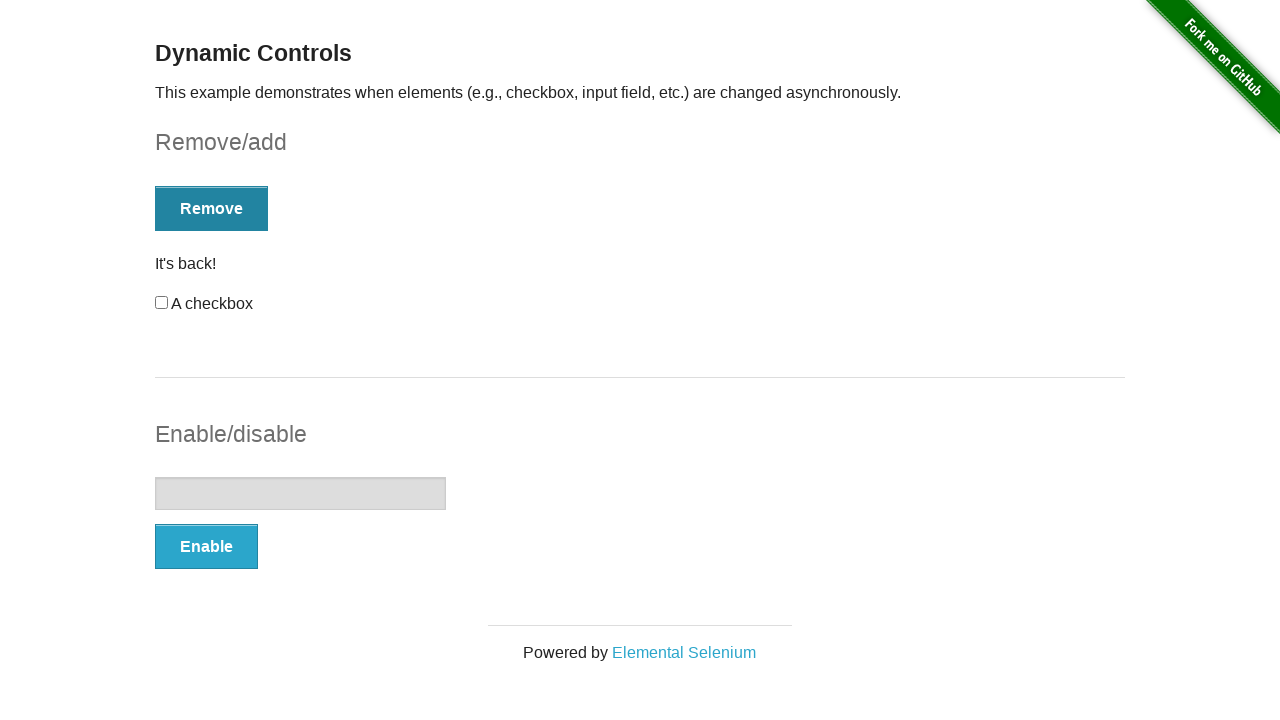

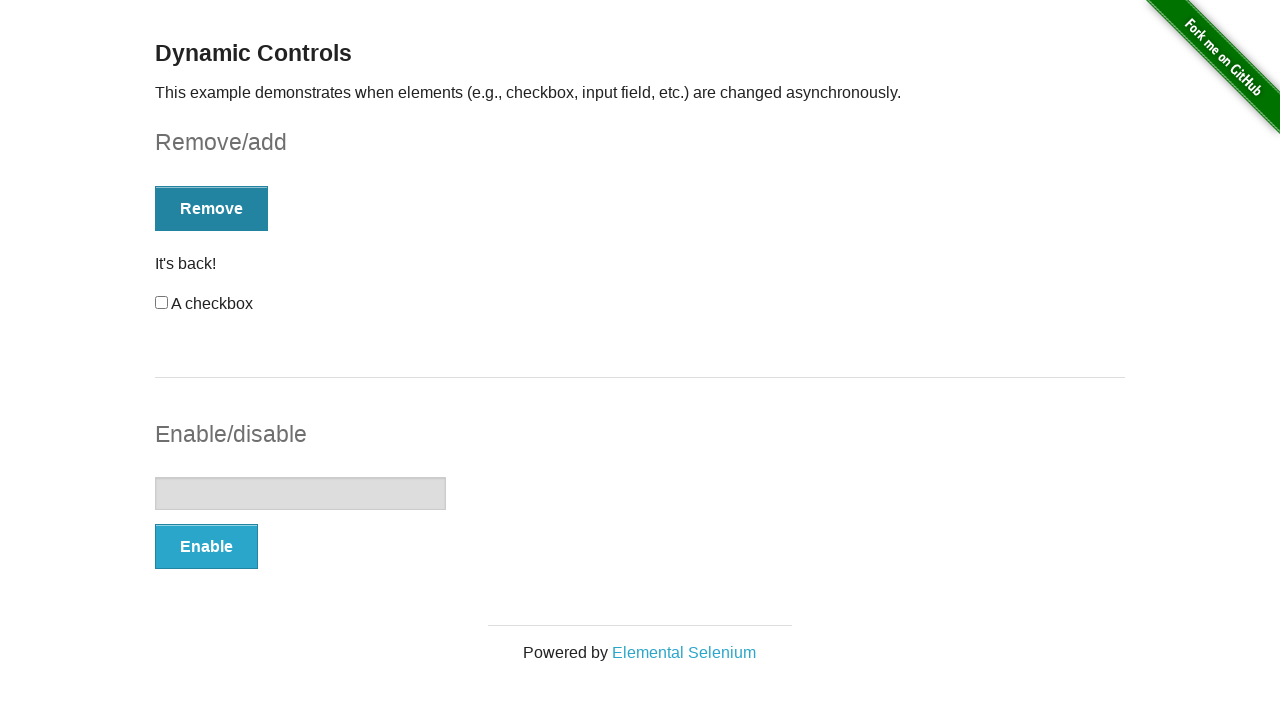